Navigates to a test automation practice blog and verifies that the page title element is present

Starting URL: https://testautomationpractice.blogspot.com/

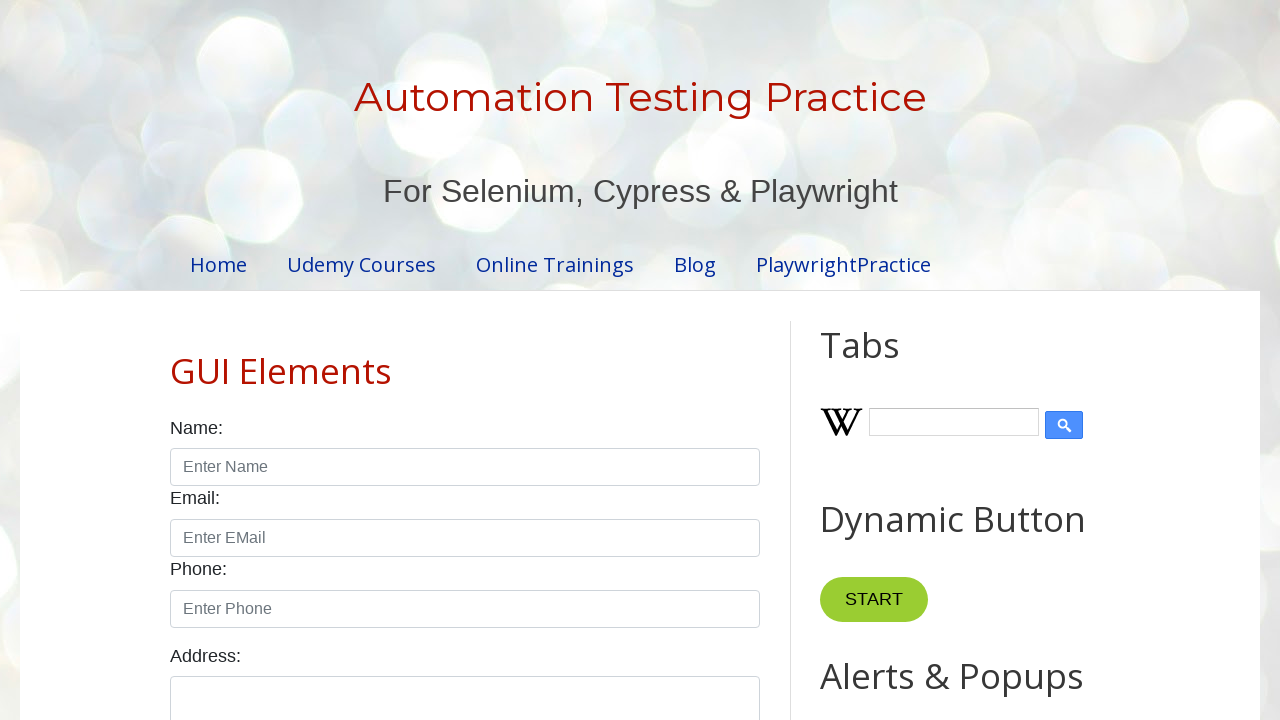

Navigated to test automation practice blog at https://testautomationpractice.blogspot.com/
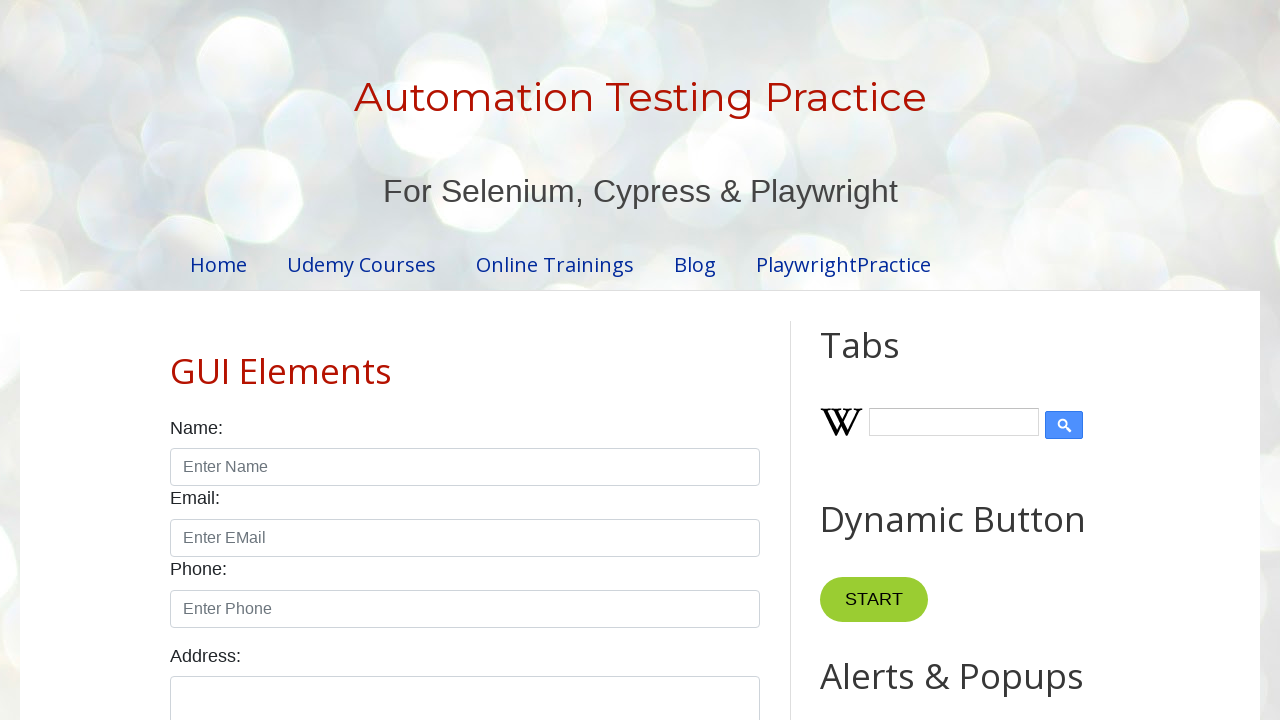

Page title element (h1.title) is now present
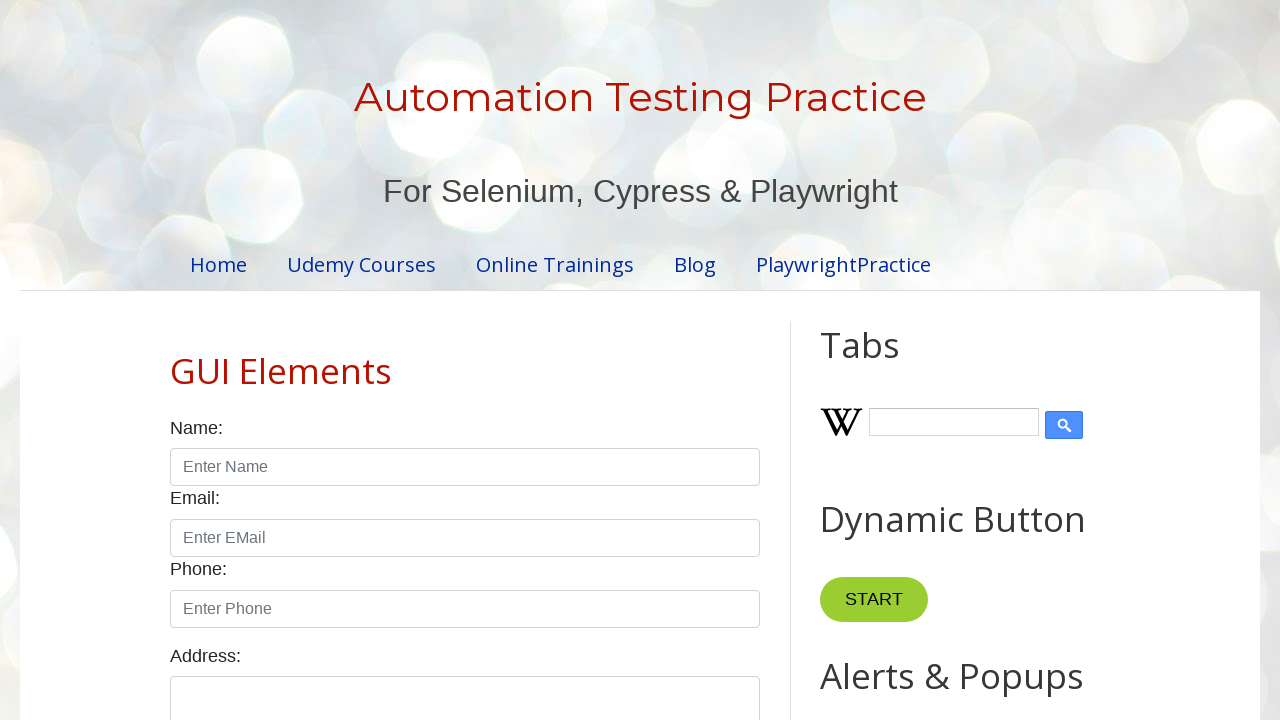

Located the page title element
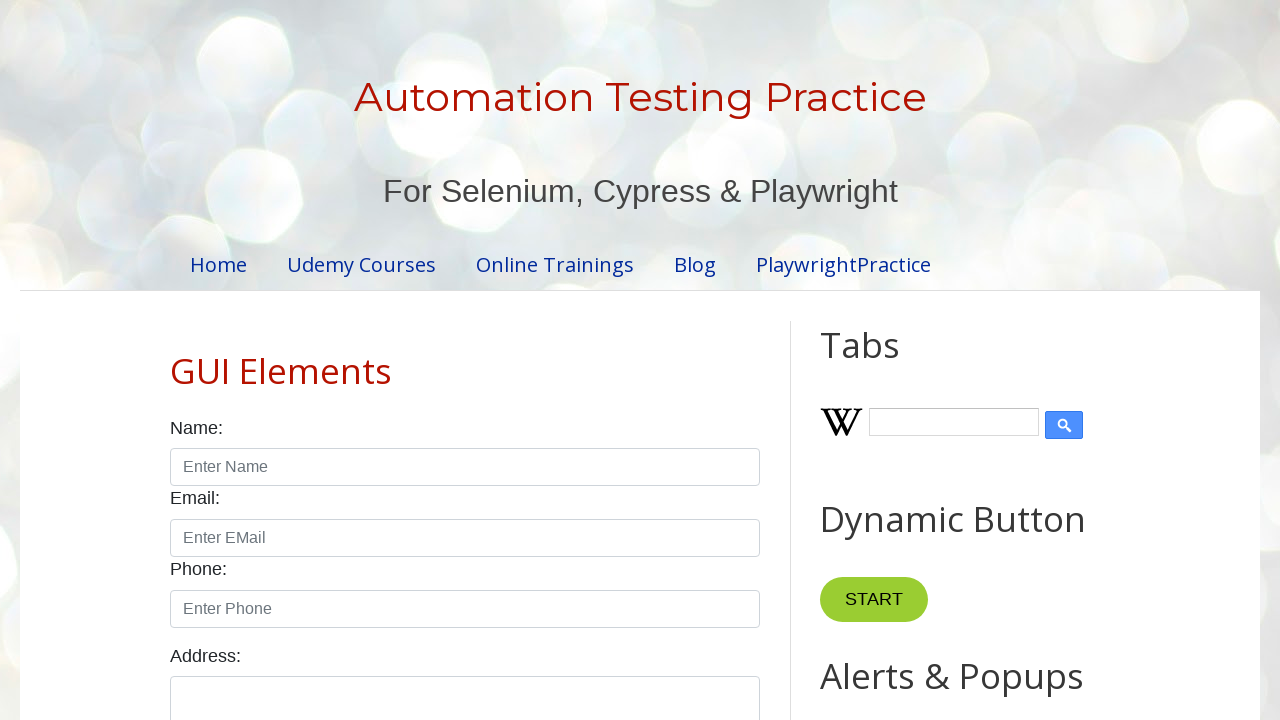

Verified that the page title element is visible
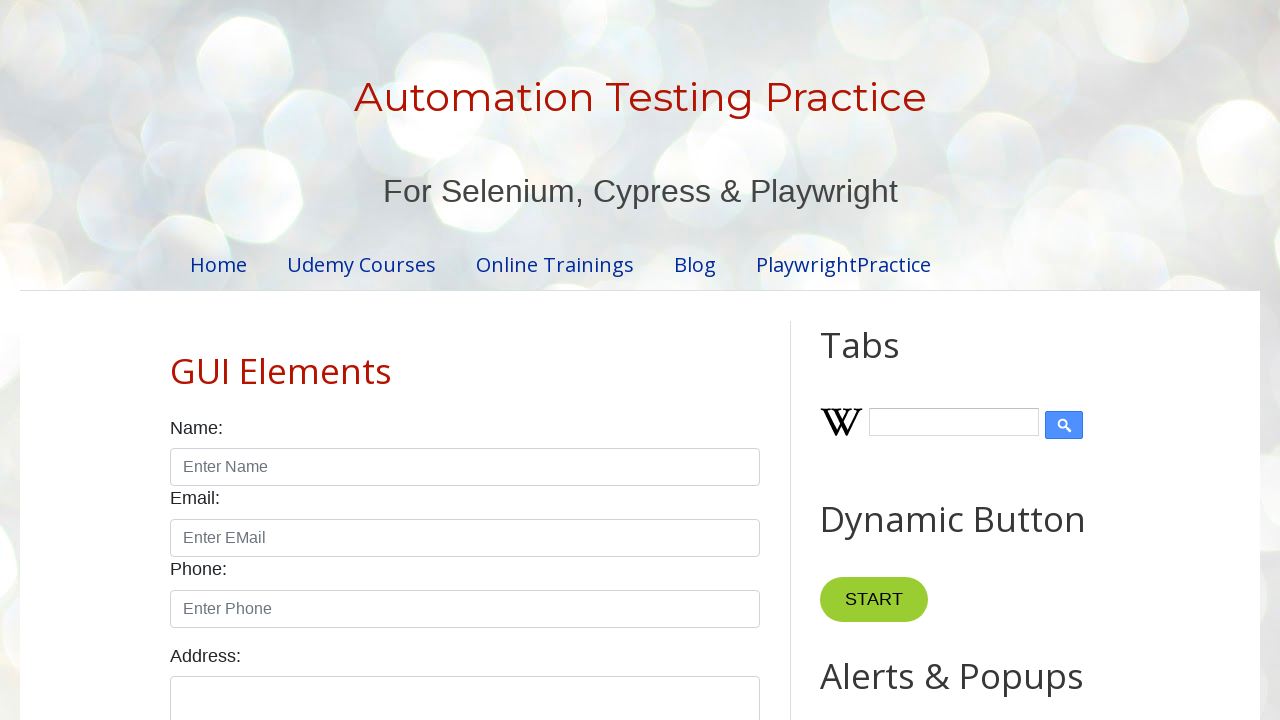

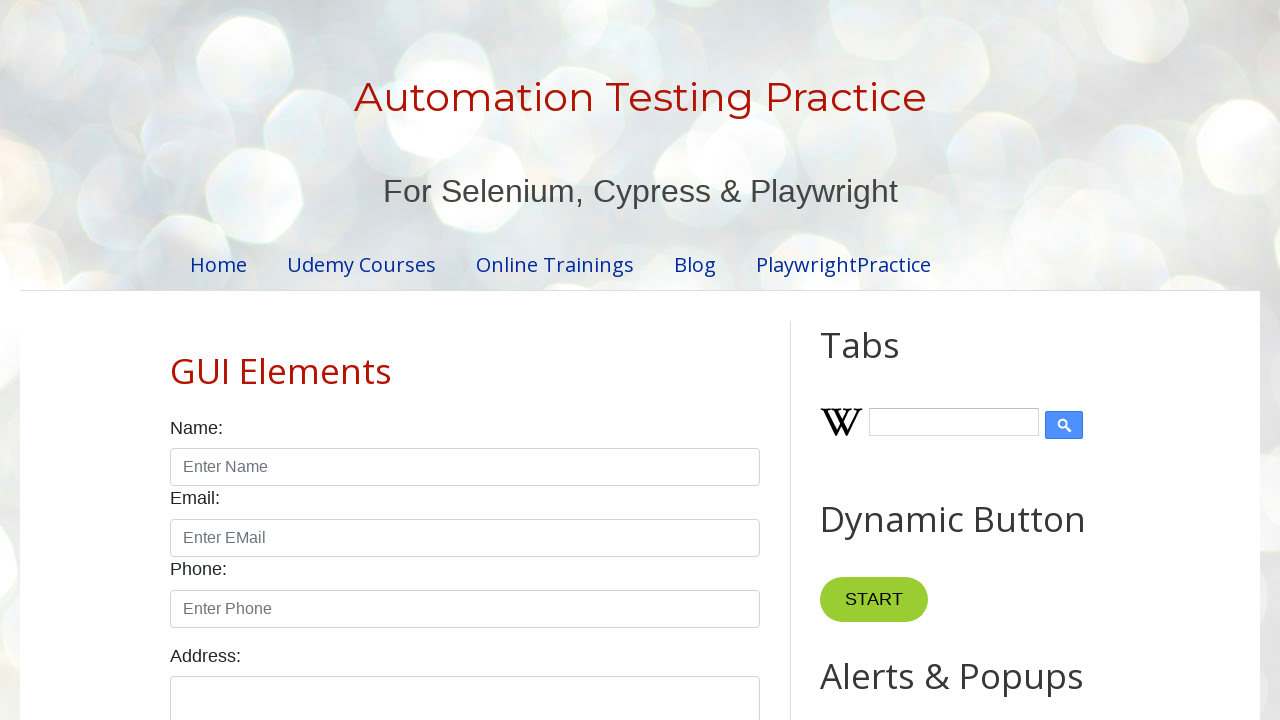